Tests popup window functionality by scrolling to a popup link, clicking it to open a child window, and then verifying the popup opens.

Starting URL: http://omayo.blogspot.com/

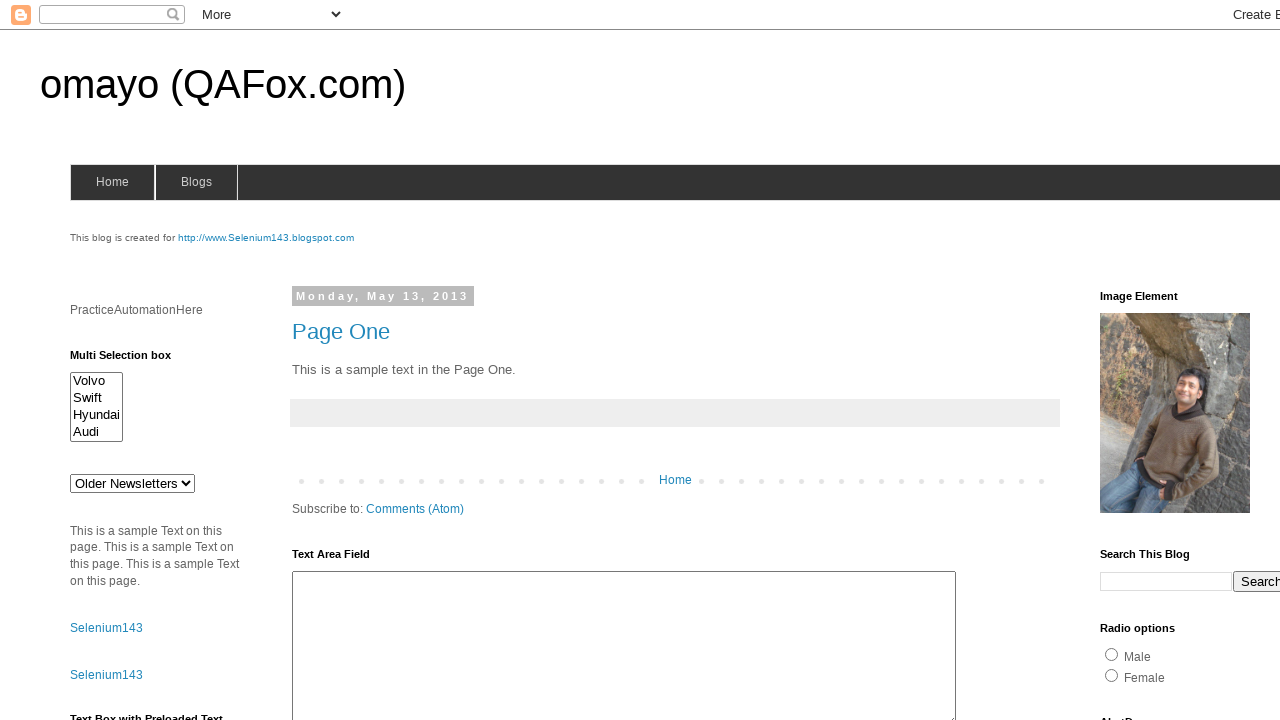

Located popup link with text 'Open a popup window'
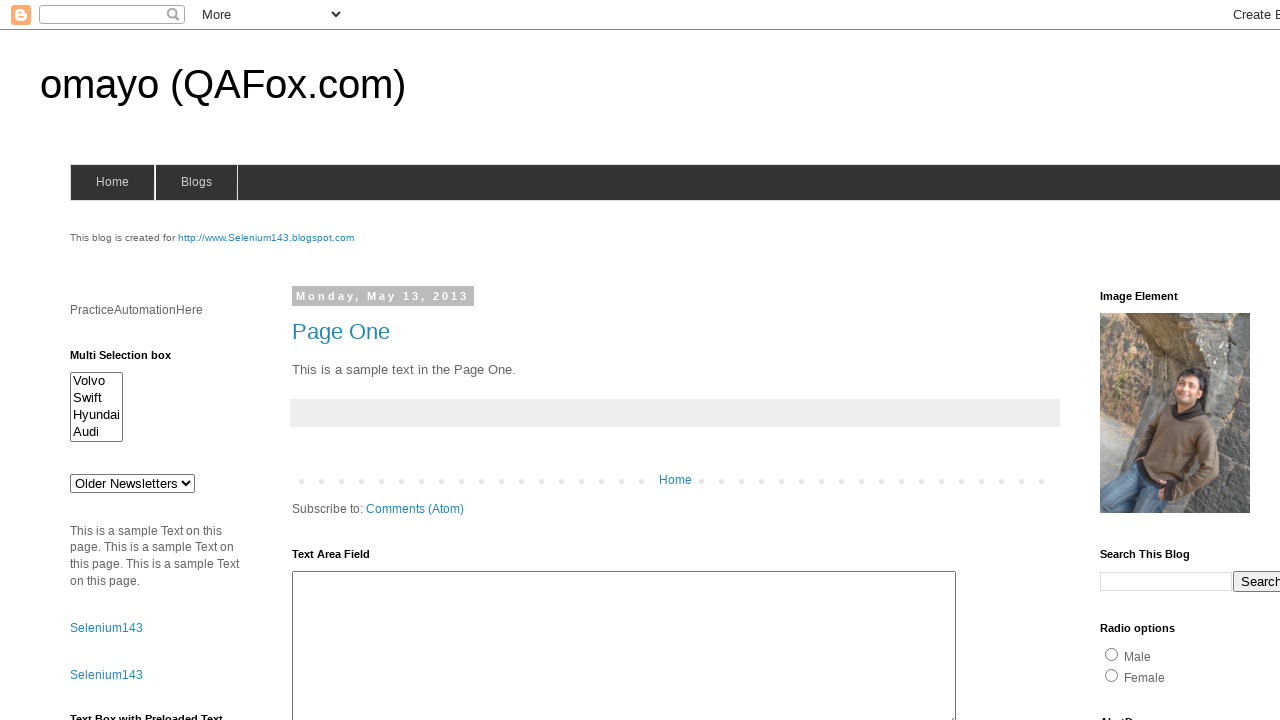

Scrolled popup link into view
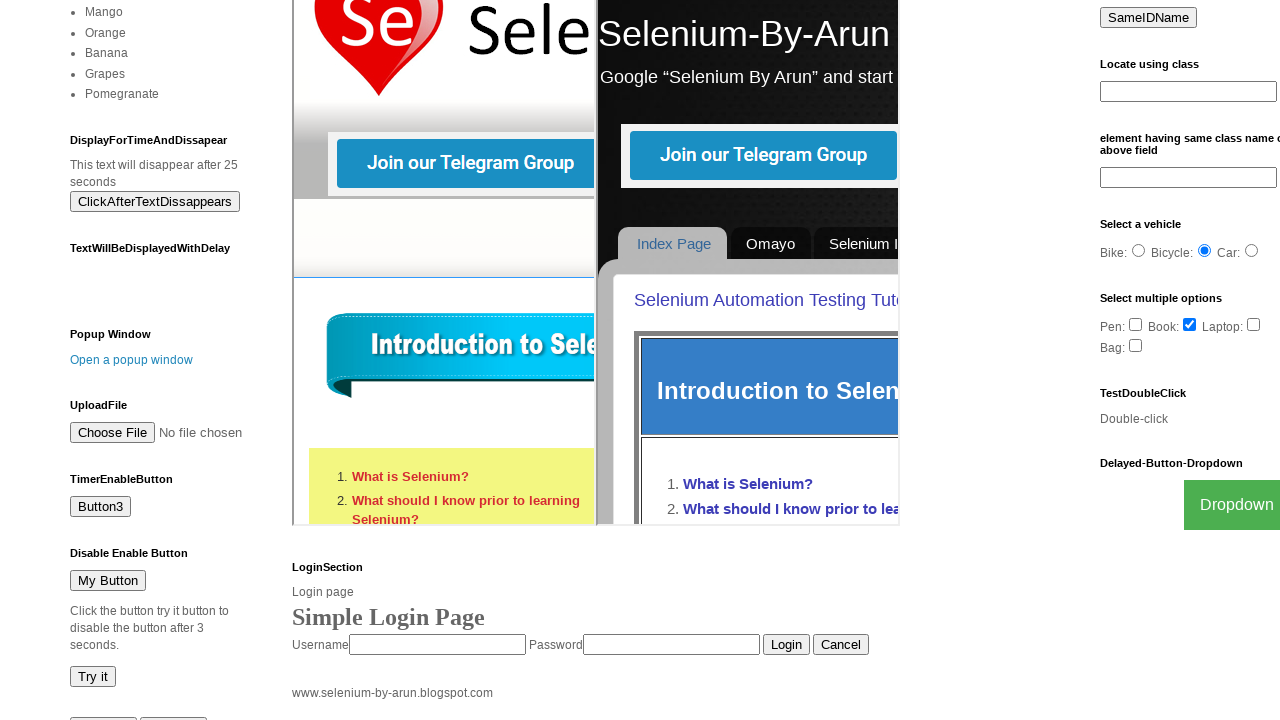

Clicked popup link to open child window at (132, 360) on text=Open a popup window >> nth=0
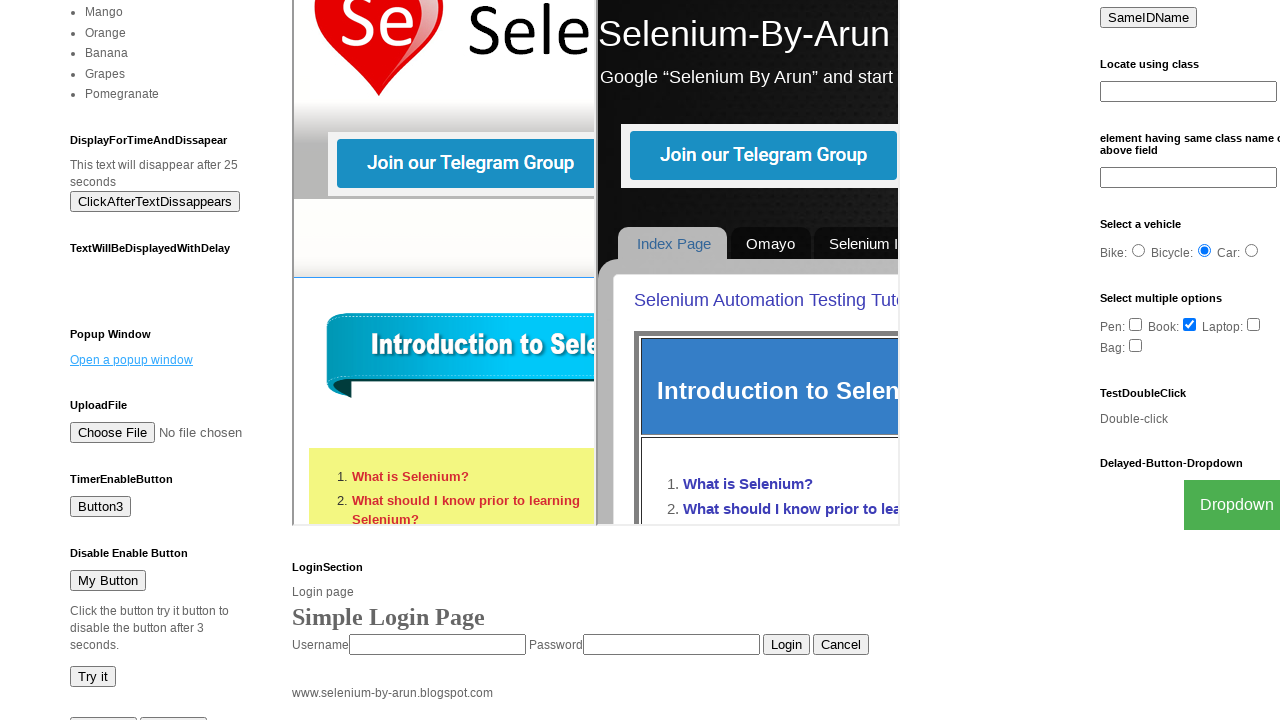

Popup window opened successfully
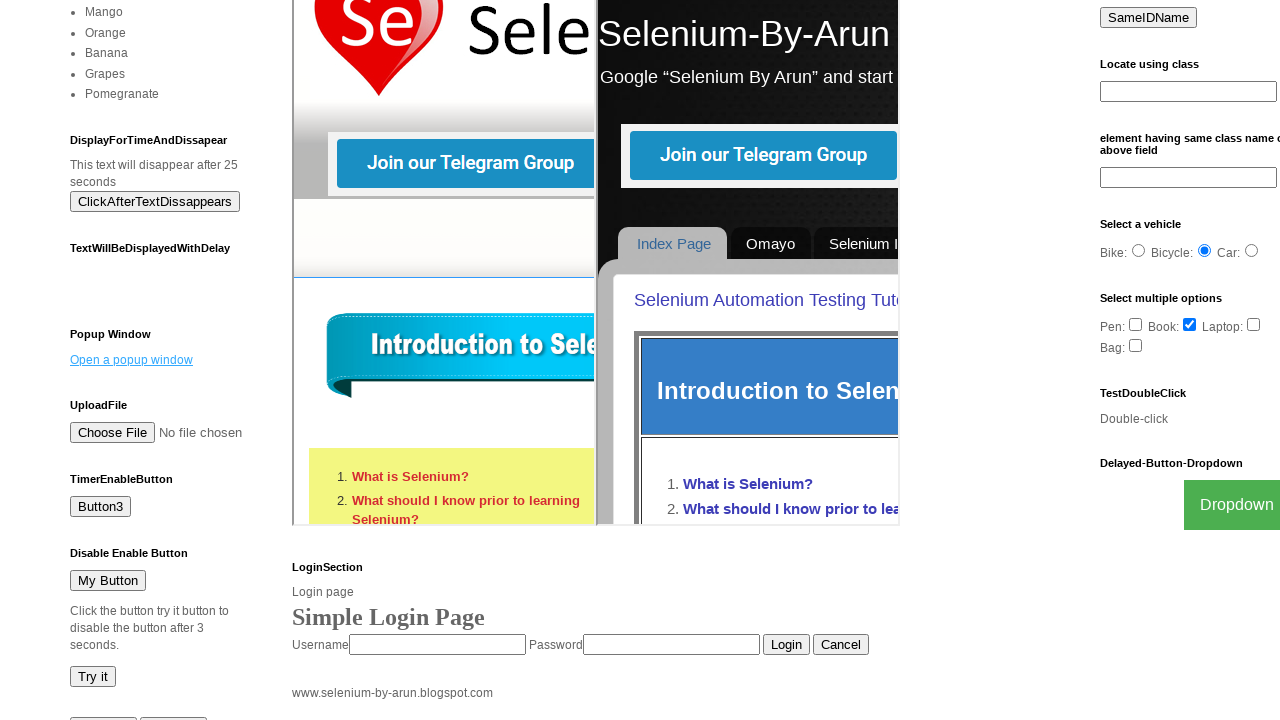

Popup page loaded with domcontentloaded state
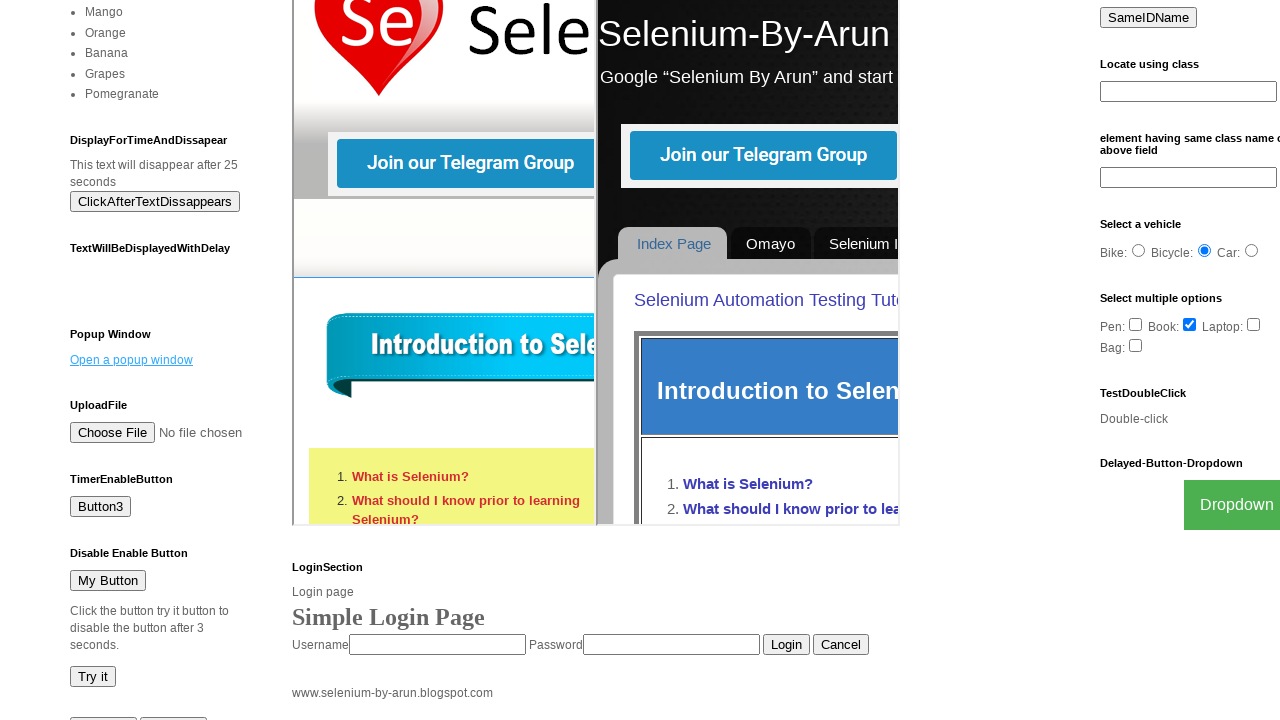

Closed popup window
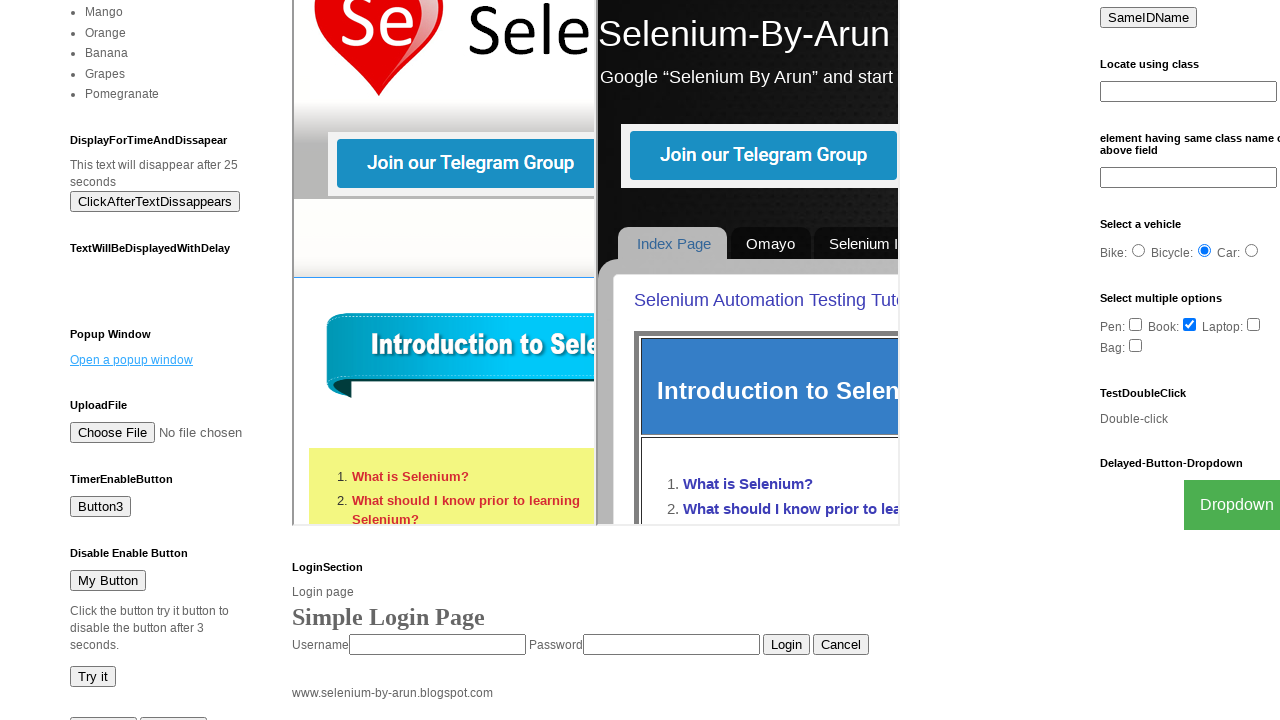

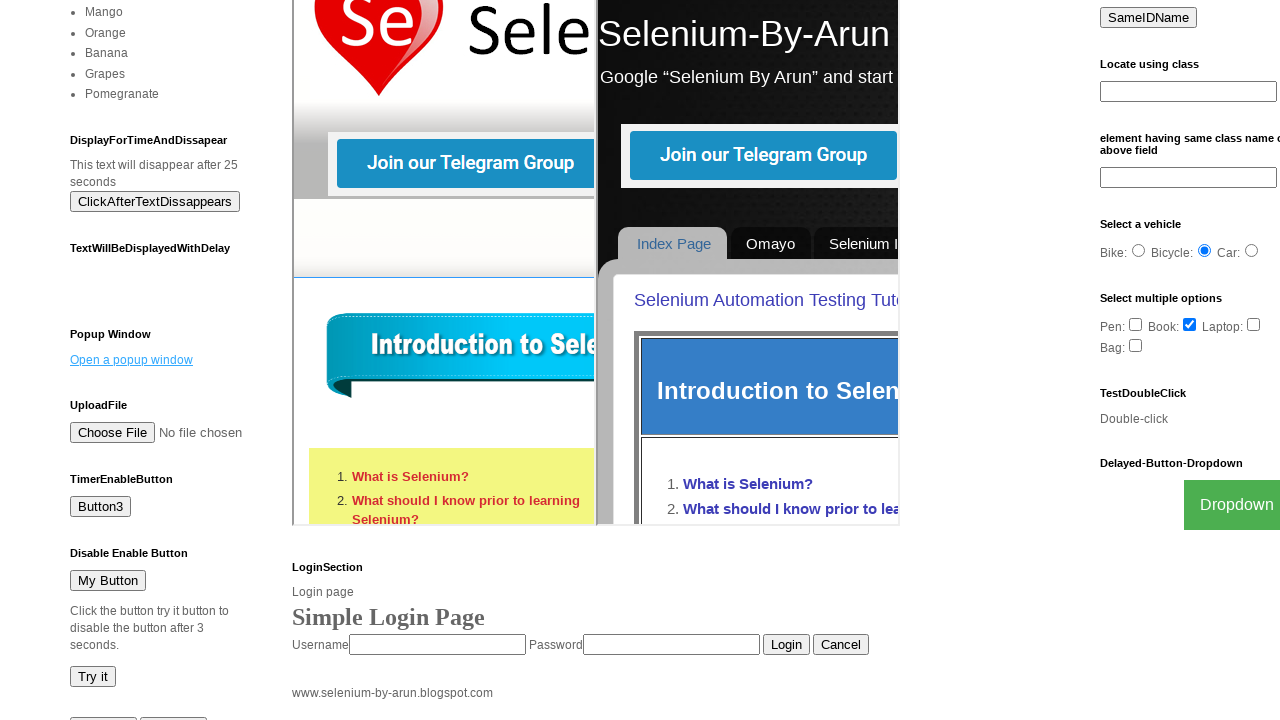